Tests a registration form by filling in first name, last name, and email fields, then submitting and verifying the success message is displayed.

Starting URL: http://suninjuly.github.io/registration1.html

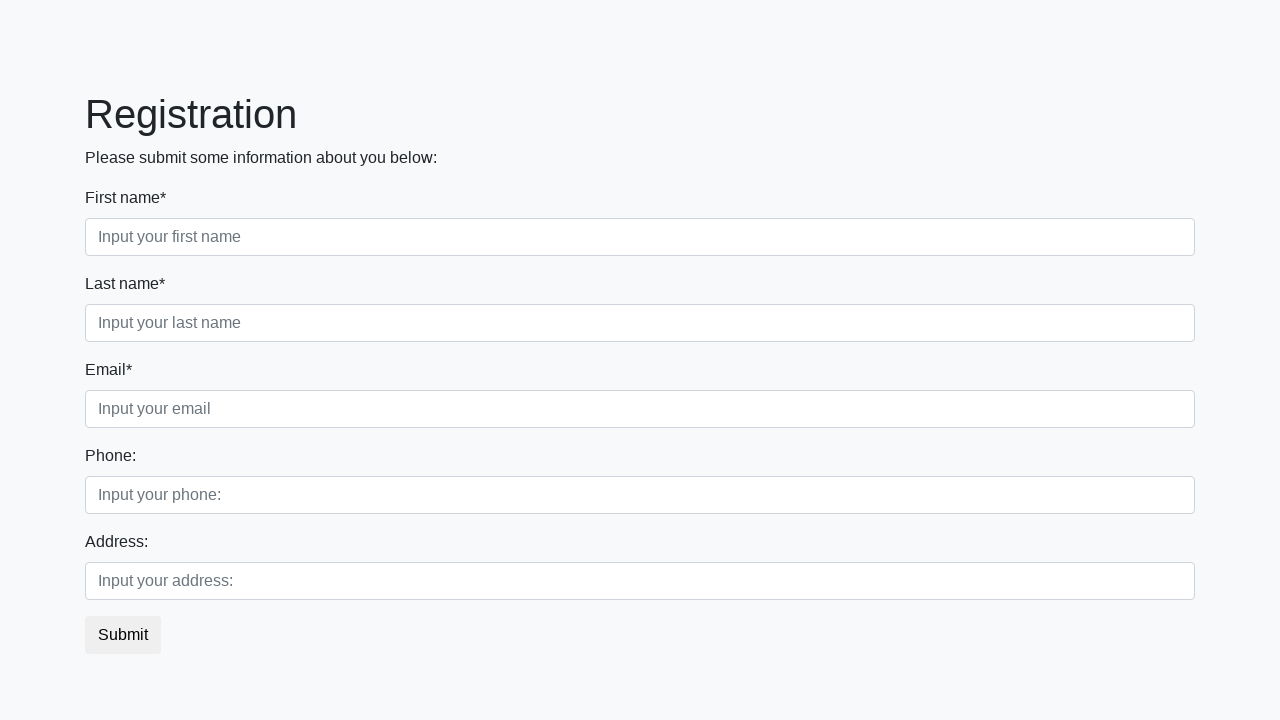

Filled first name field with 'Frank' on .first_block .first_class input
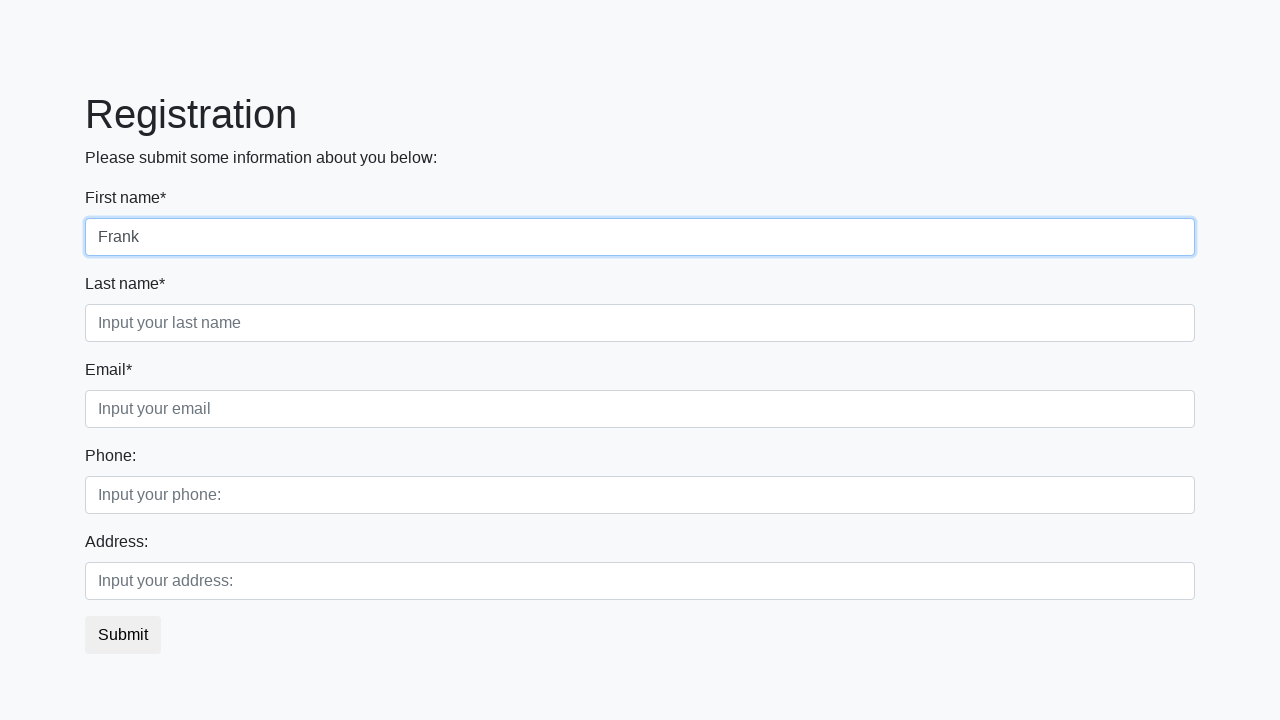

Filled last name field with 'Martin' on .first_block .second_class input
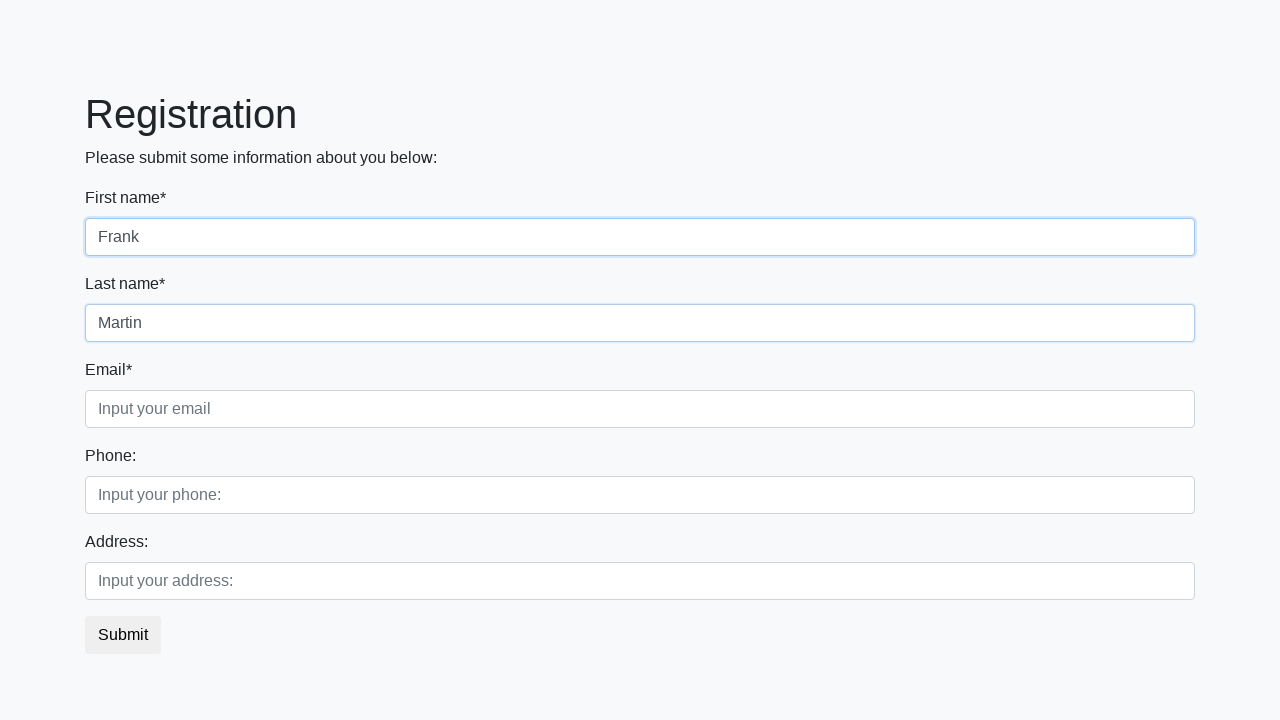

Filled email field with 'frank@omg.com' on .first_block .third_class input
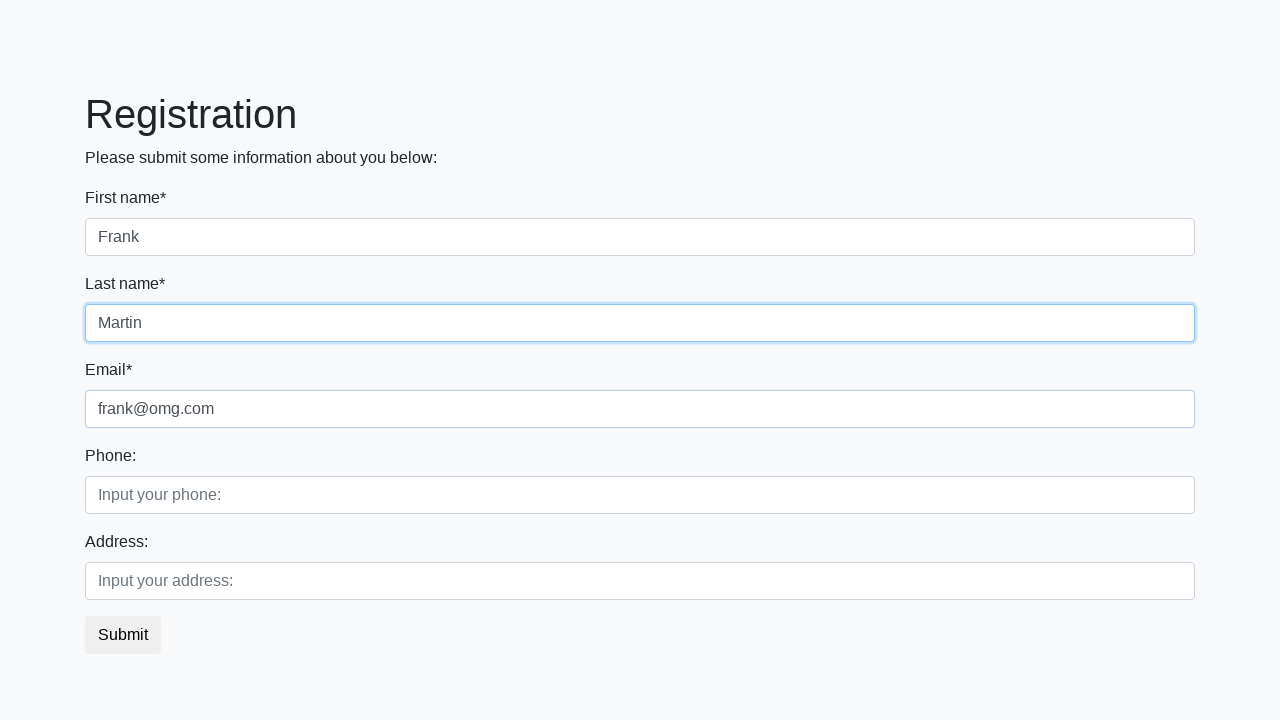

Clicked submit button to register at (123, 635) on .btn
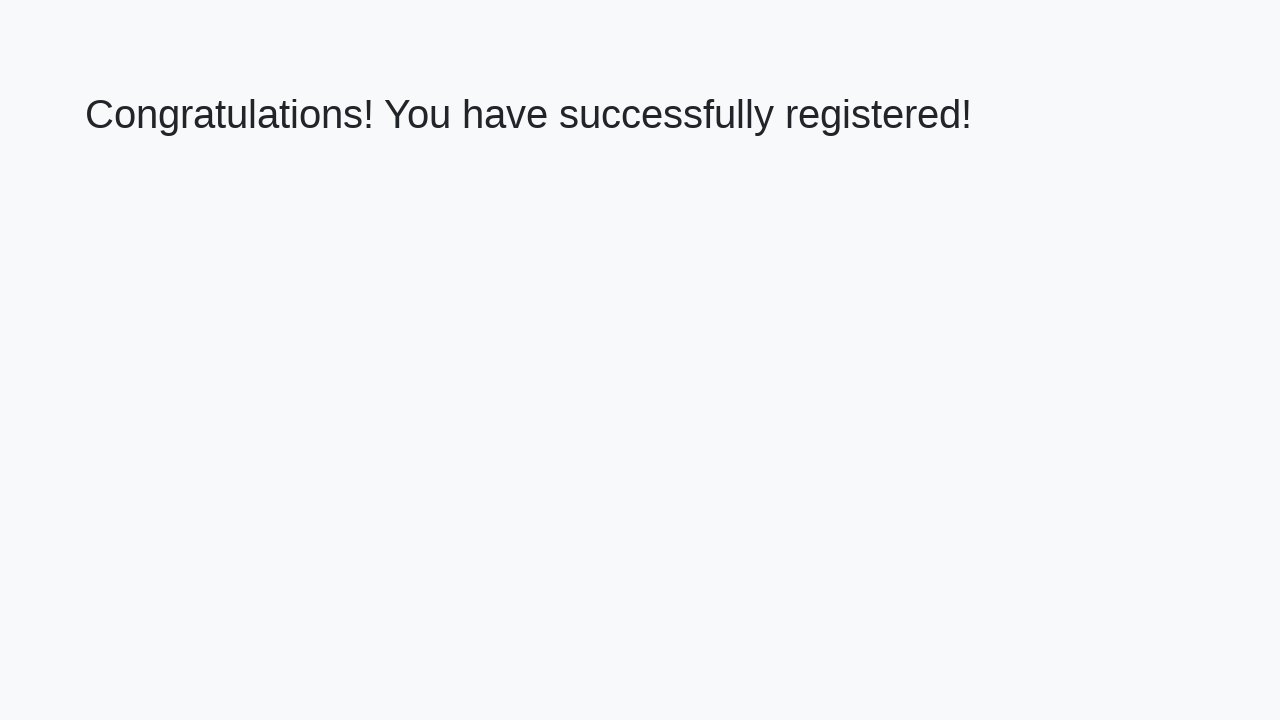

Retrieved welcome message text
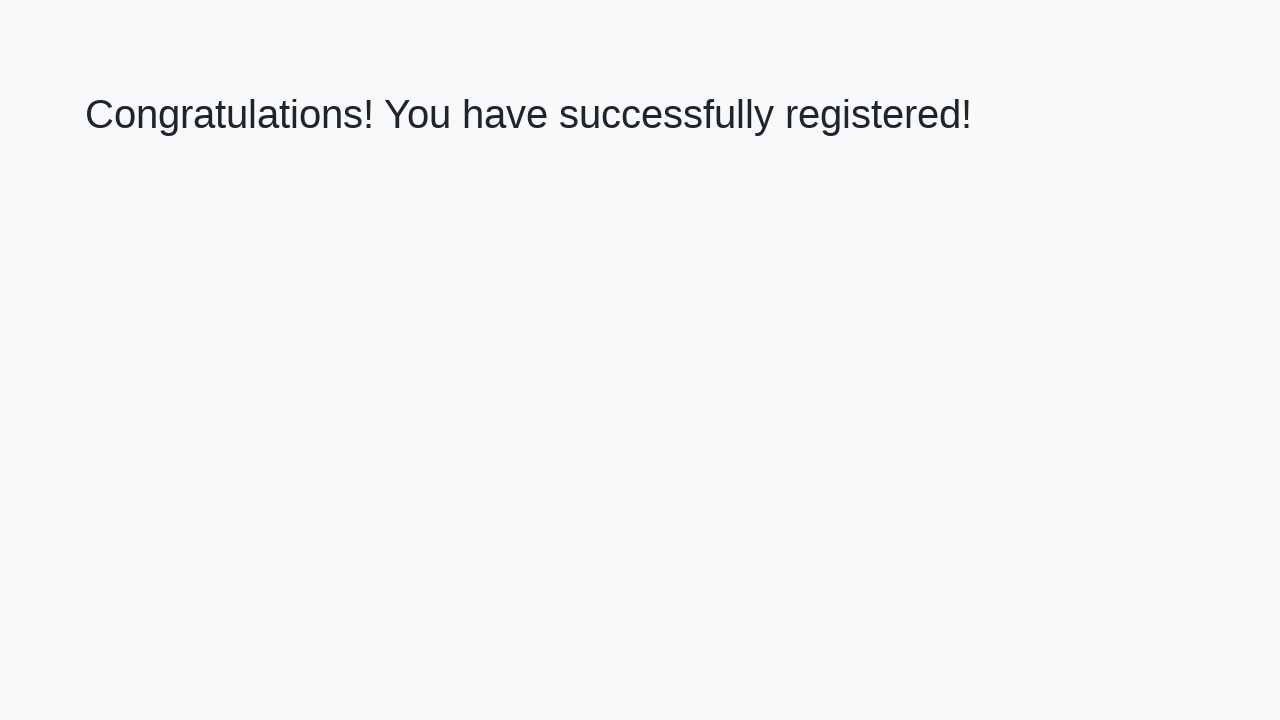

Verified success message: 'Congratulations! You have successfully registered!'
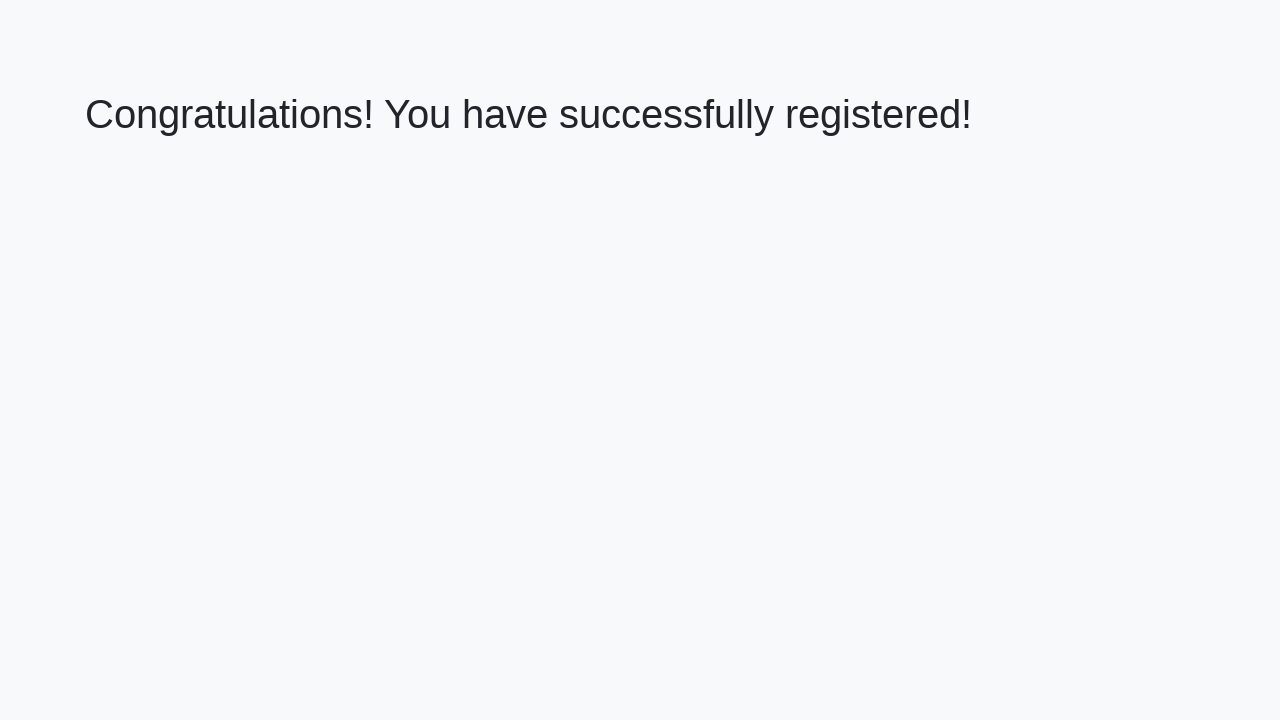

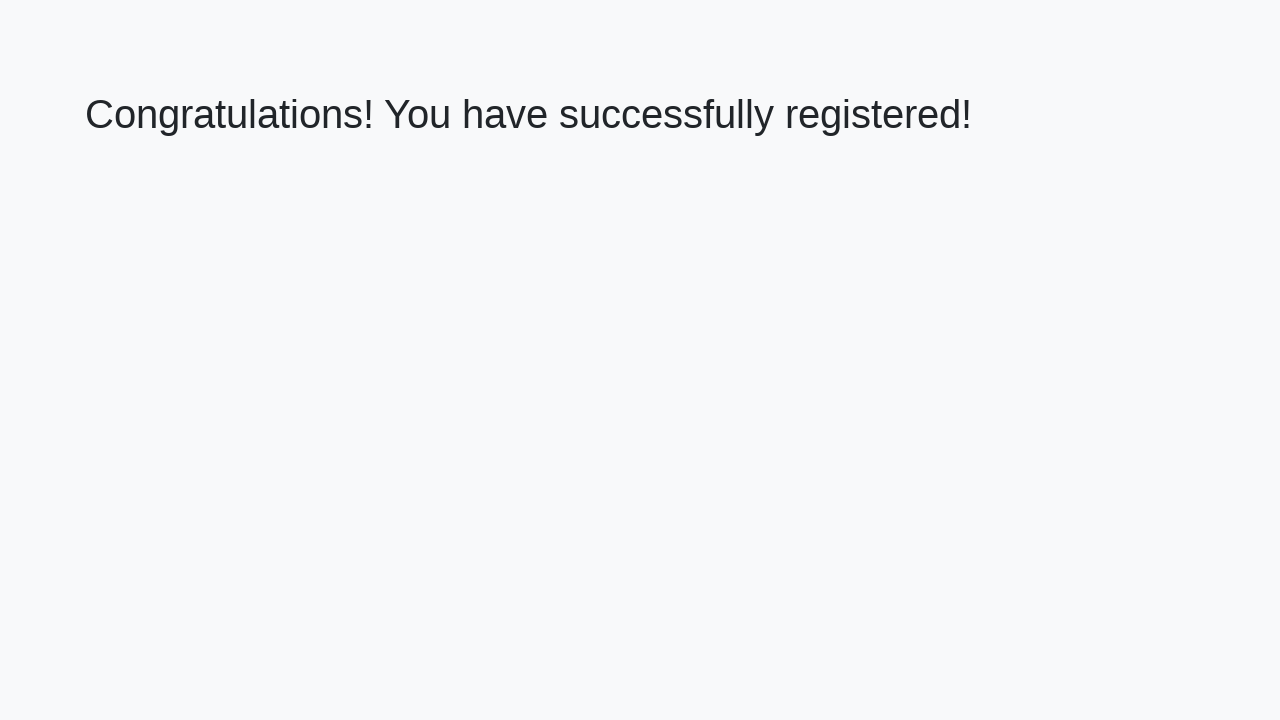